Tests dynamic controls page by verifying a textbox is initially disabled, clicking the Enable button, waiting for the textbox to become enabled, and verifying the success message is displayed.

Starting URL: https://the-internet.herokuapp.com/dynamic_controls

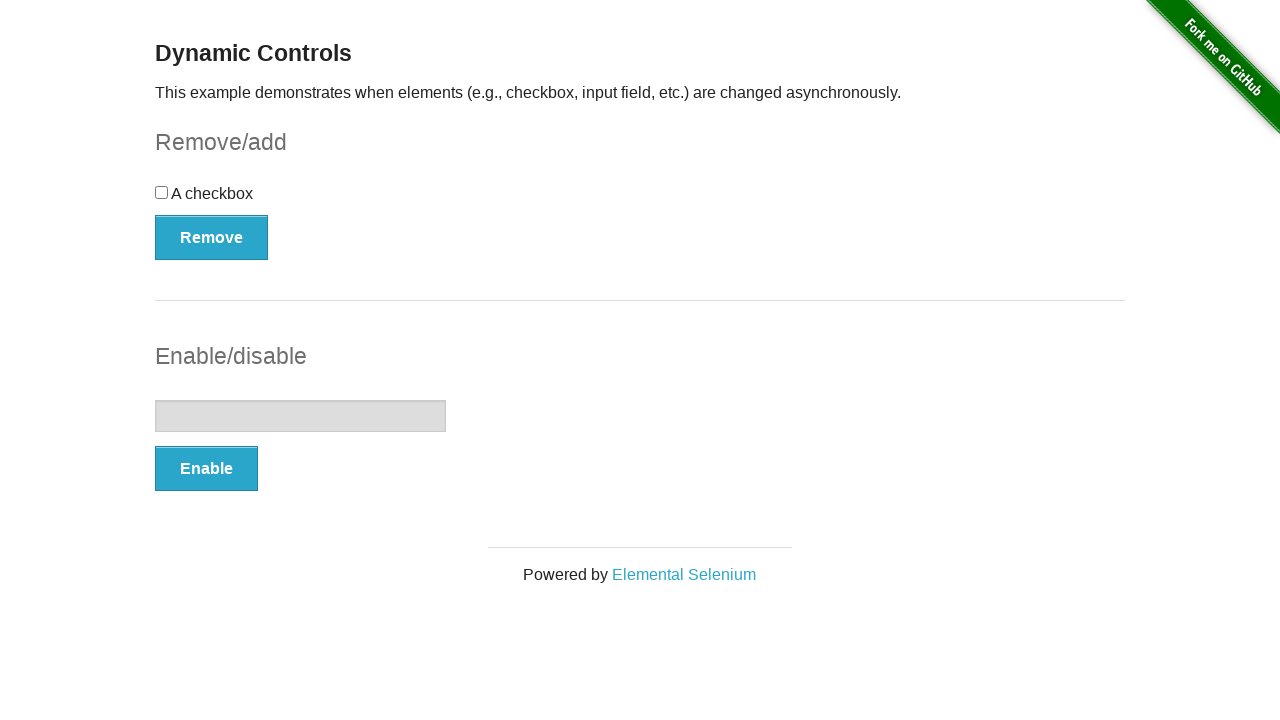

Located textbox element
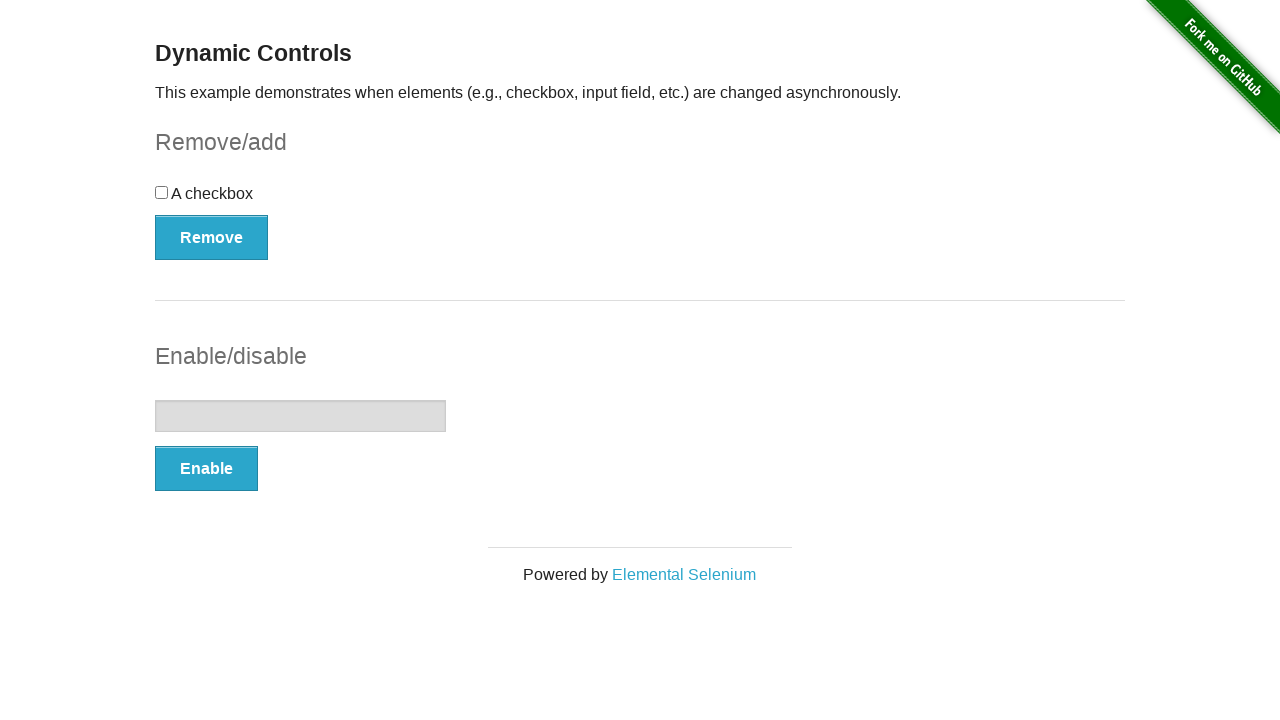

Verified textbox is initially disabled
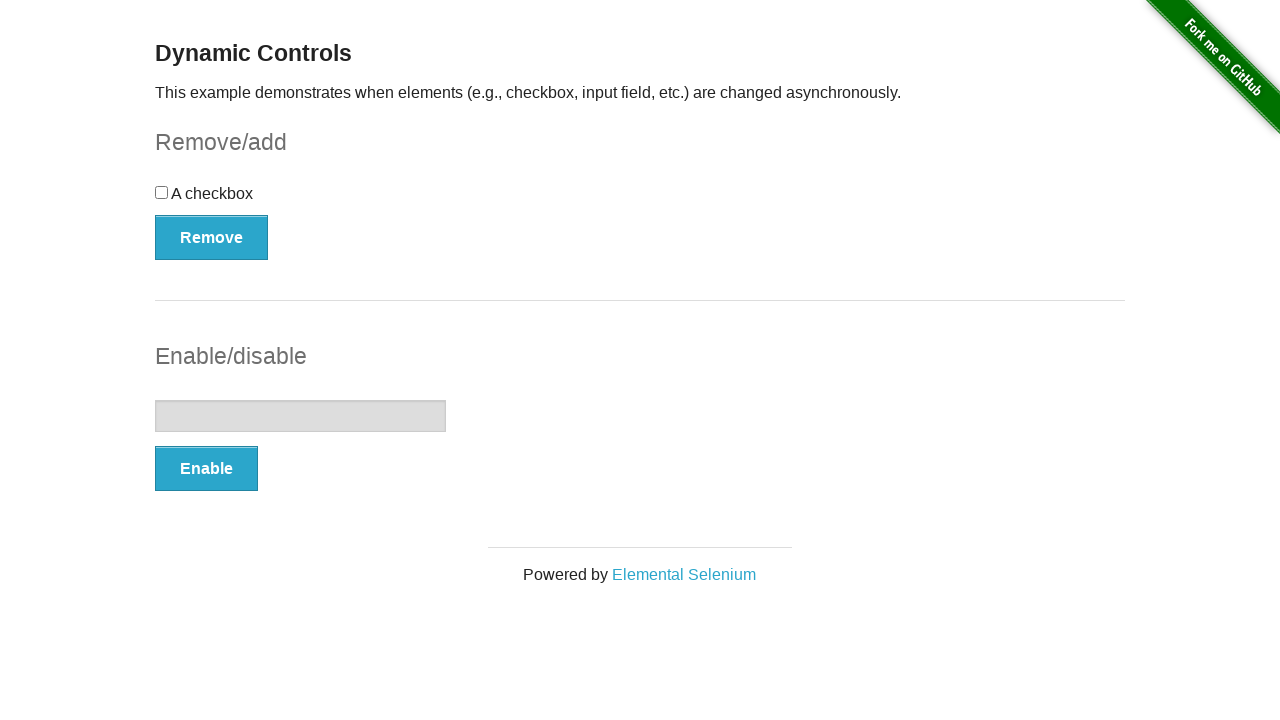

Clicked the Enable button at (206, 469) on xpath=//*[text()='Enable']
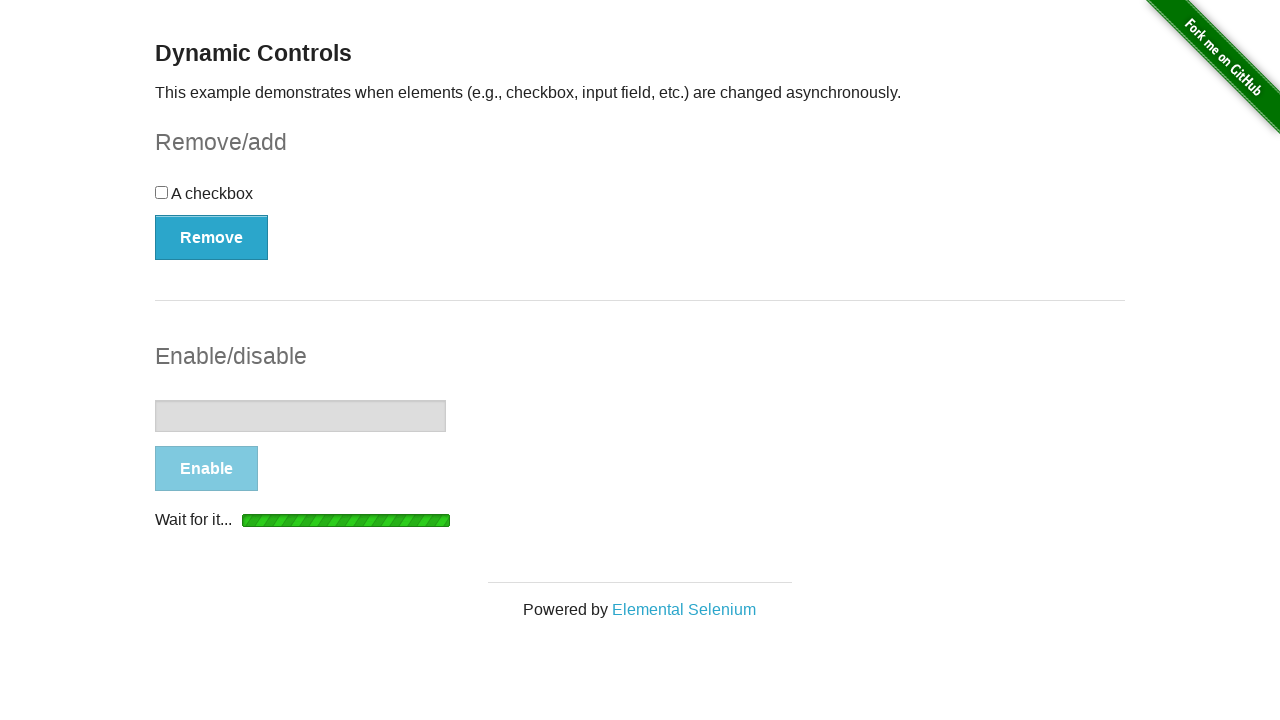

Textbox became visible
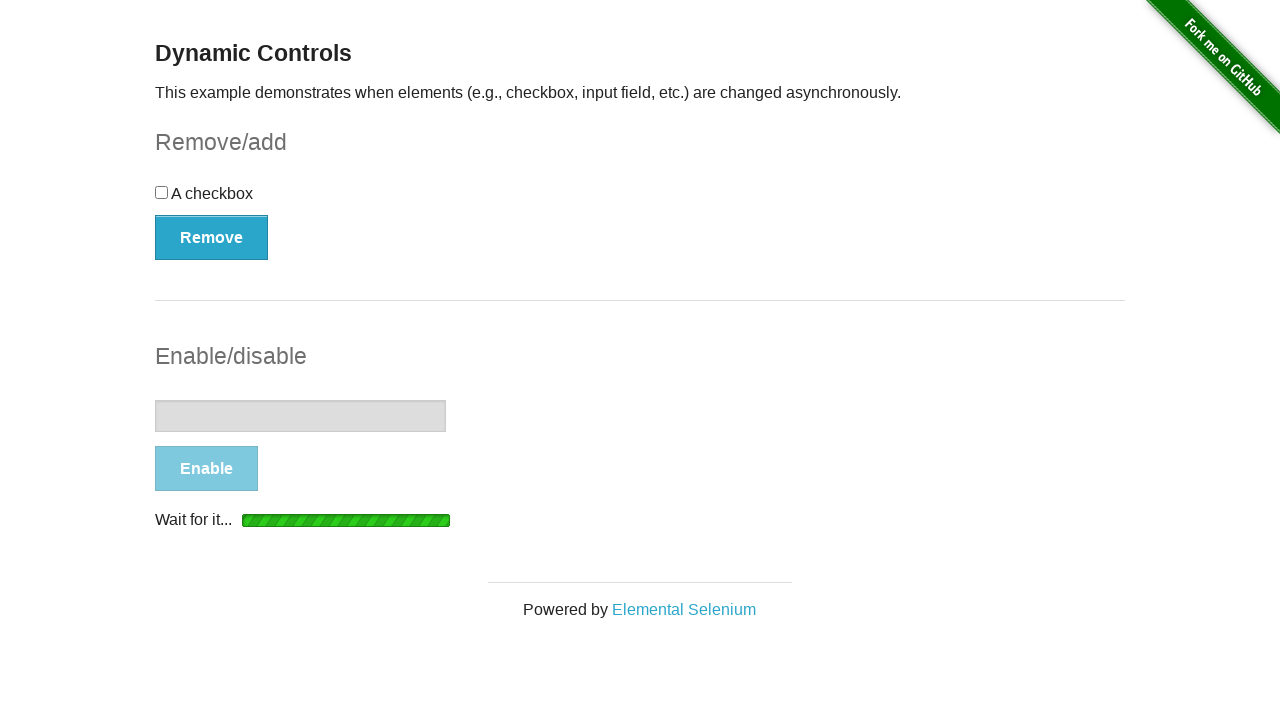

Textbox became enabled (disabled property is false)
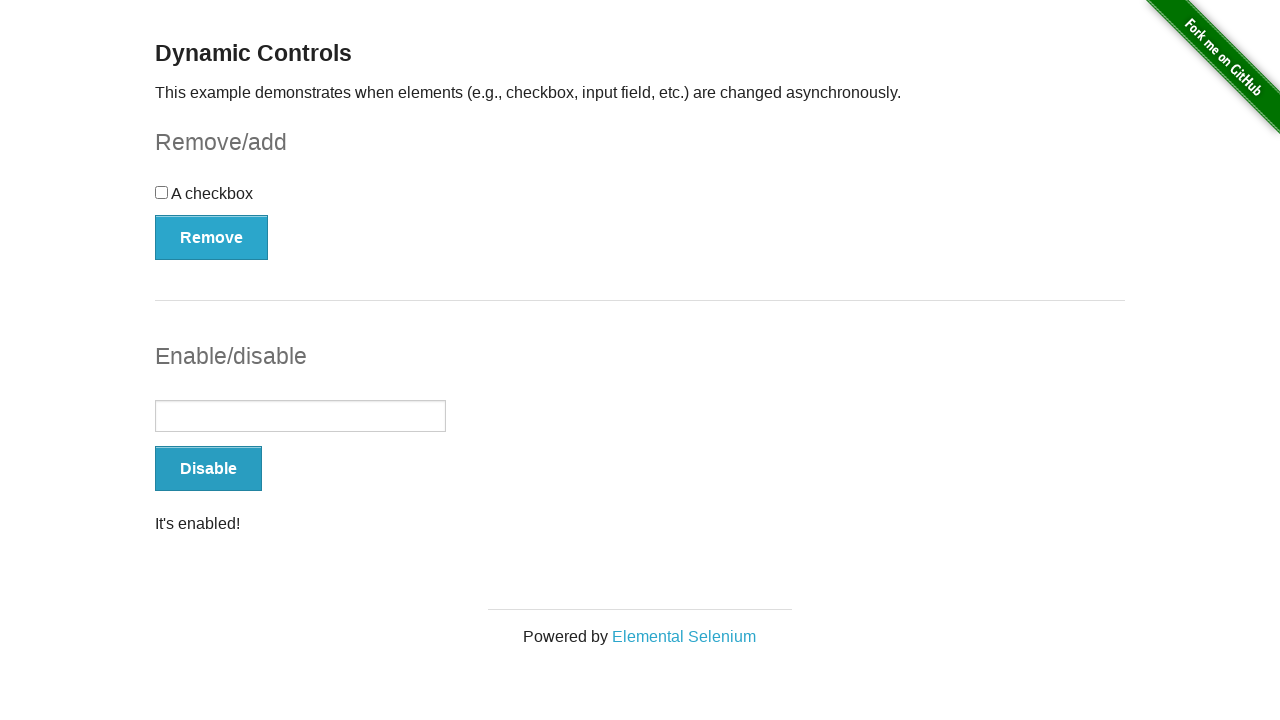

Located success message element
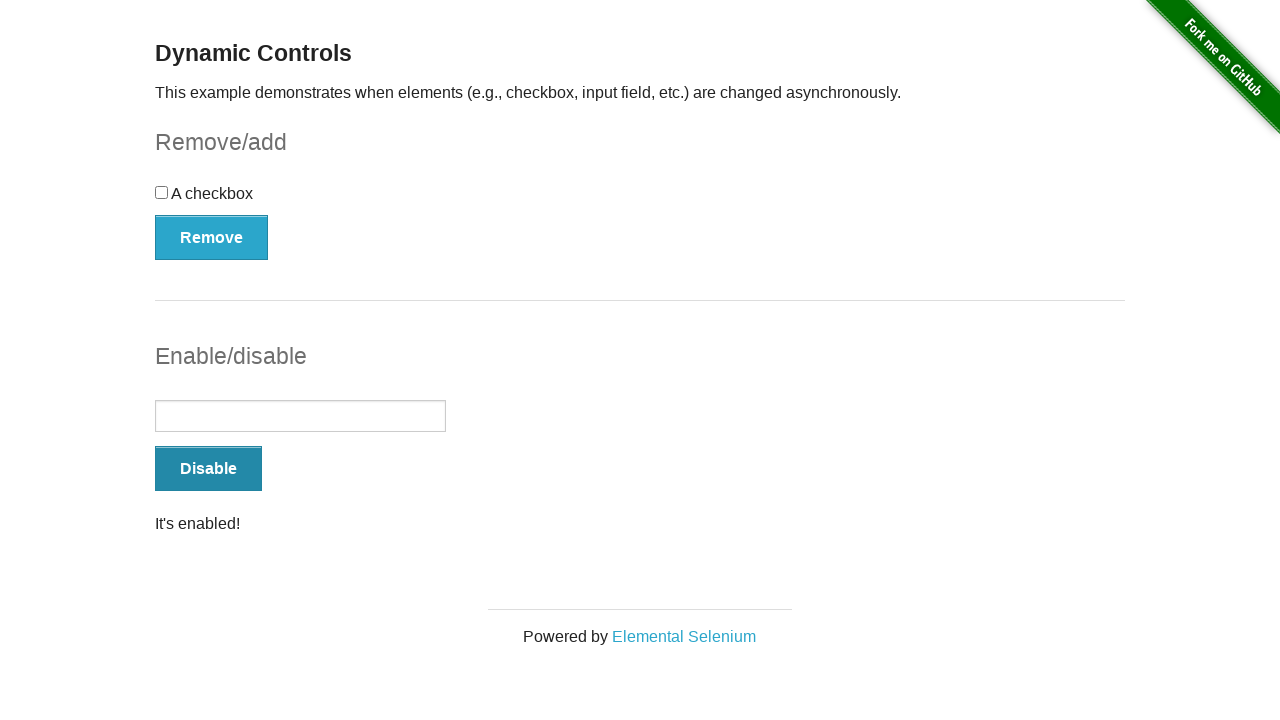

Verified success message is visible
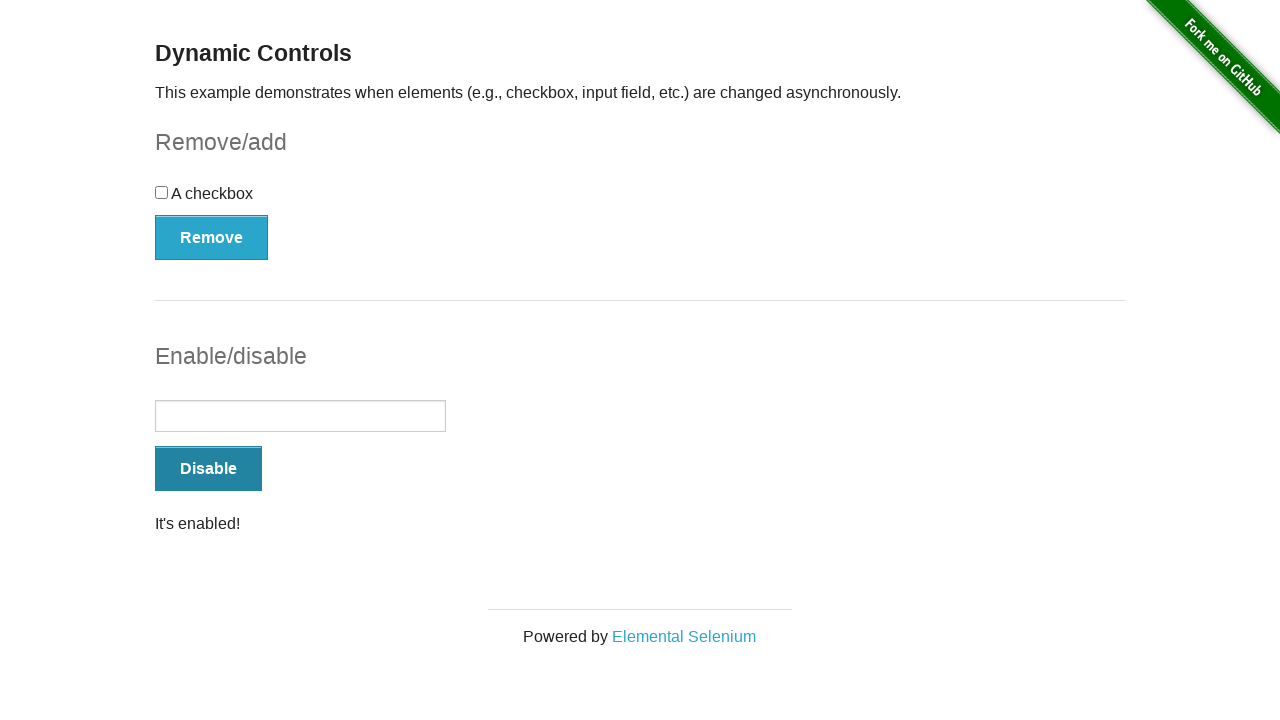

Verified textbox is now enabled
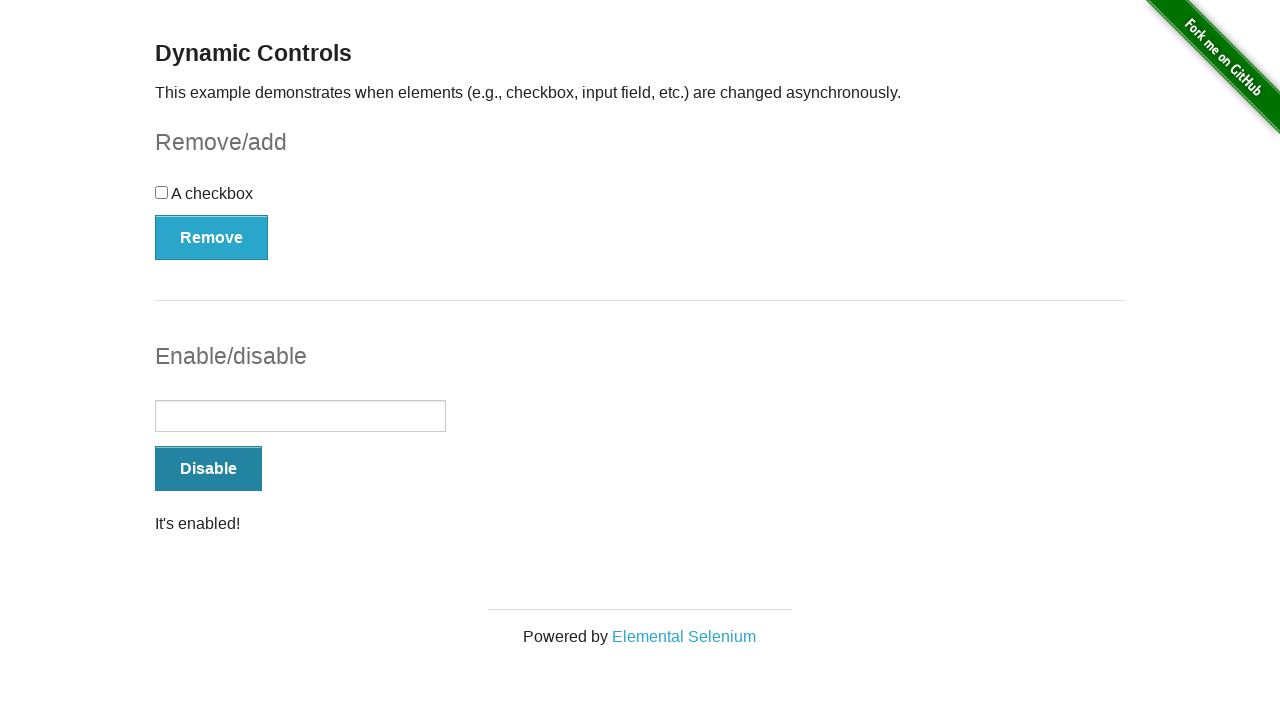

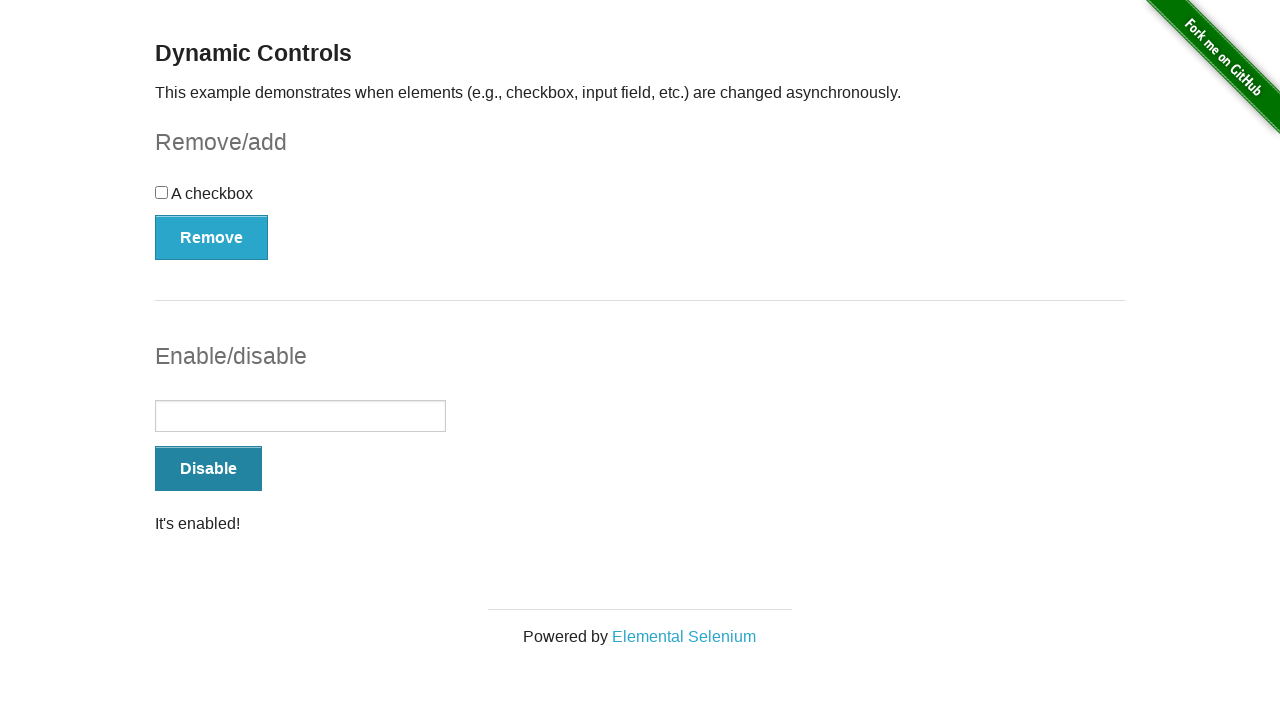